Demonstrates form interaction by typing text into a first name field and clicking a "Forgotten Password" link on a registration page

Starting URL: https://naveenautomationlabs.com/opencart/index.php?route=account/register

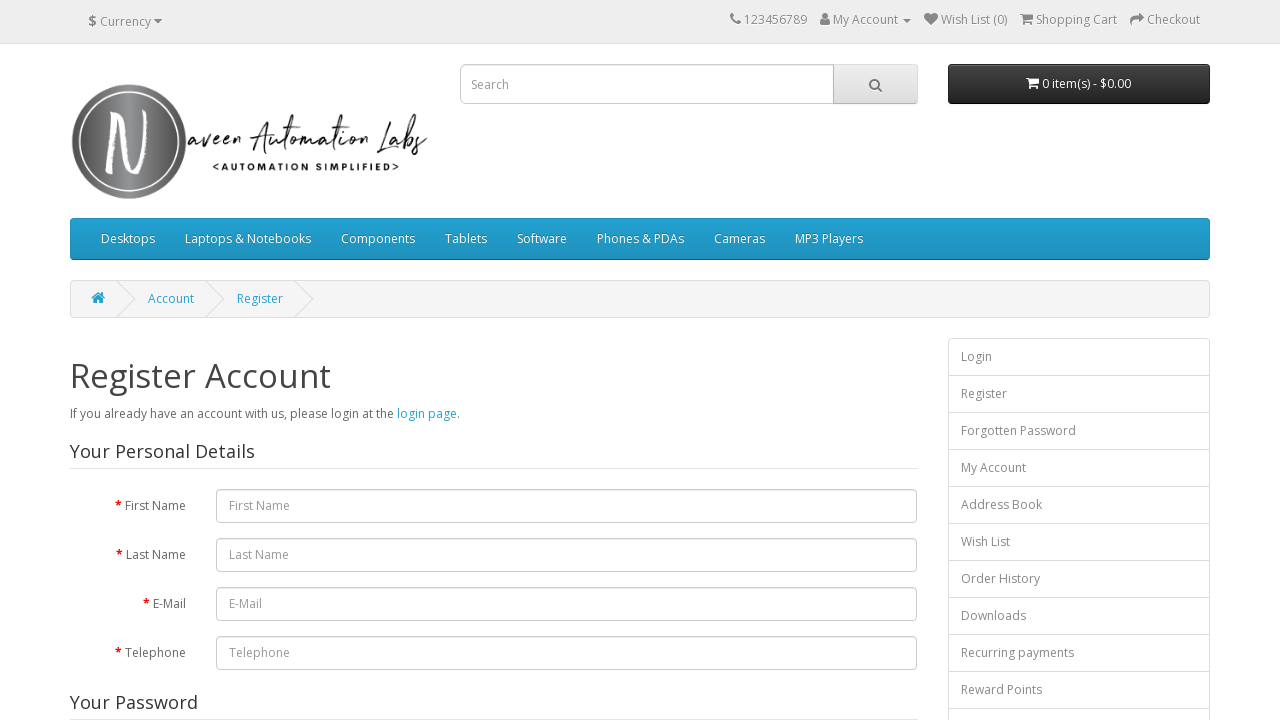

Navigated to registration page
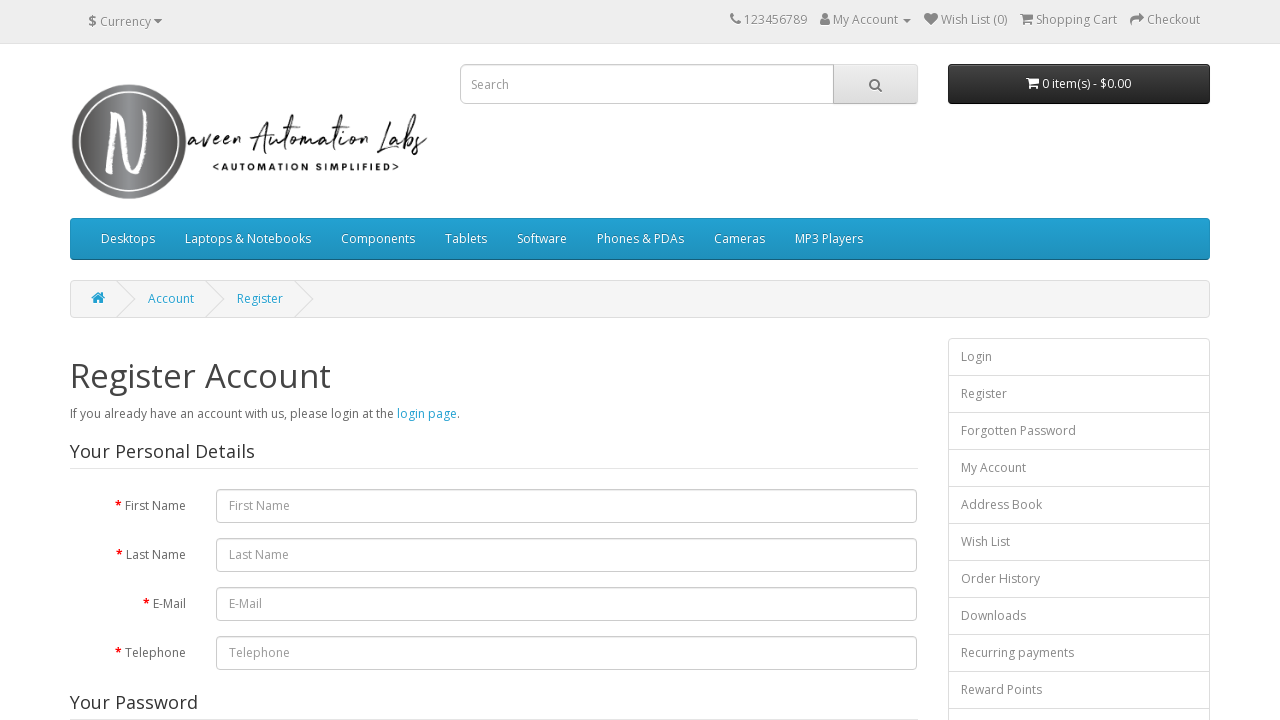

Filled first name field with 'Automation' on #input-firstname
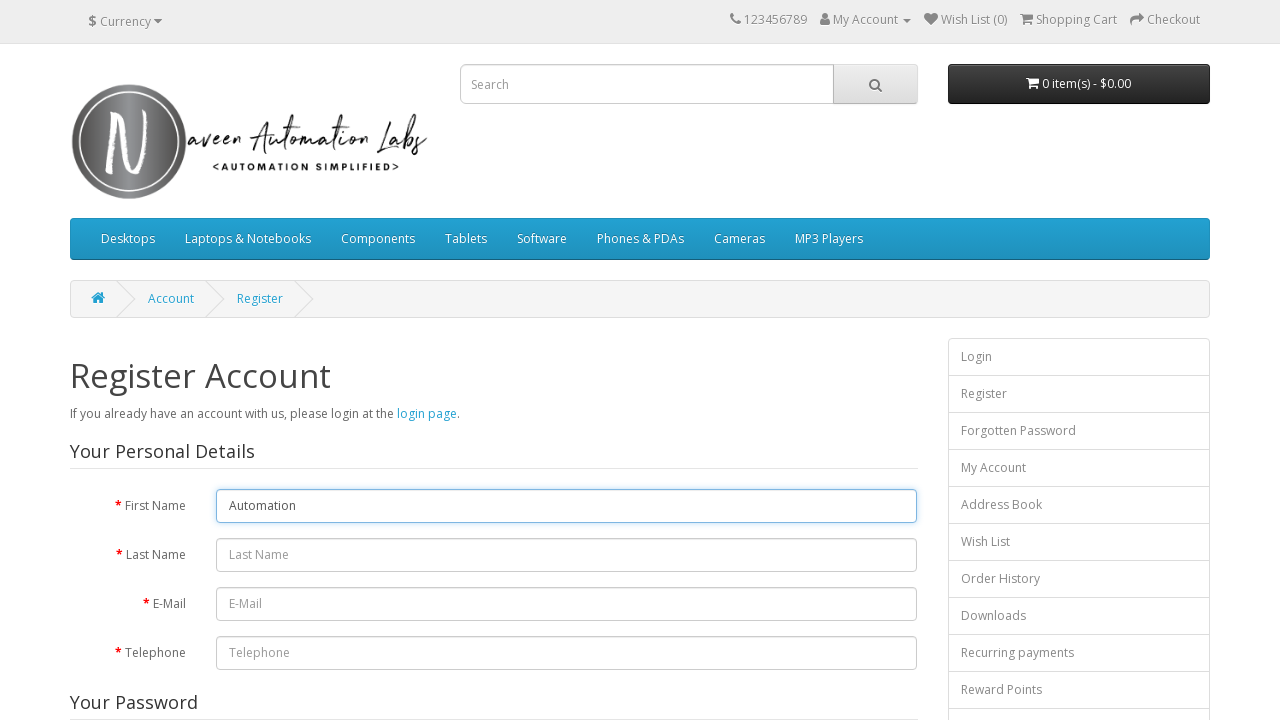

Clicked Forgotten Password link at (1079, 431) on text=Forgotten Password
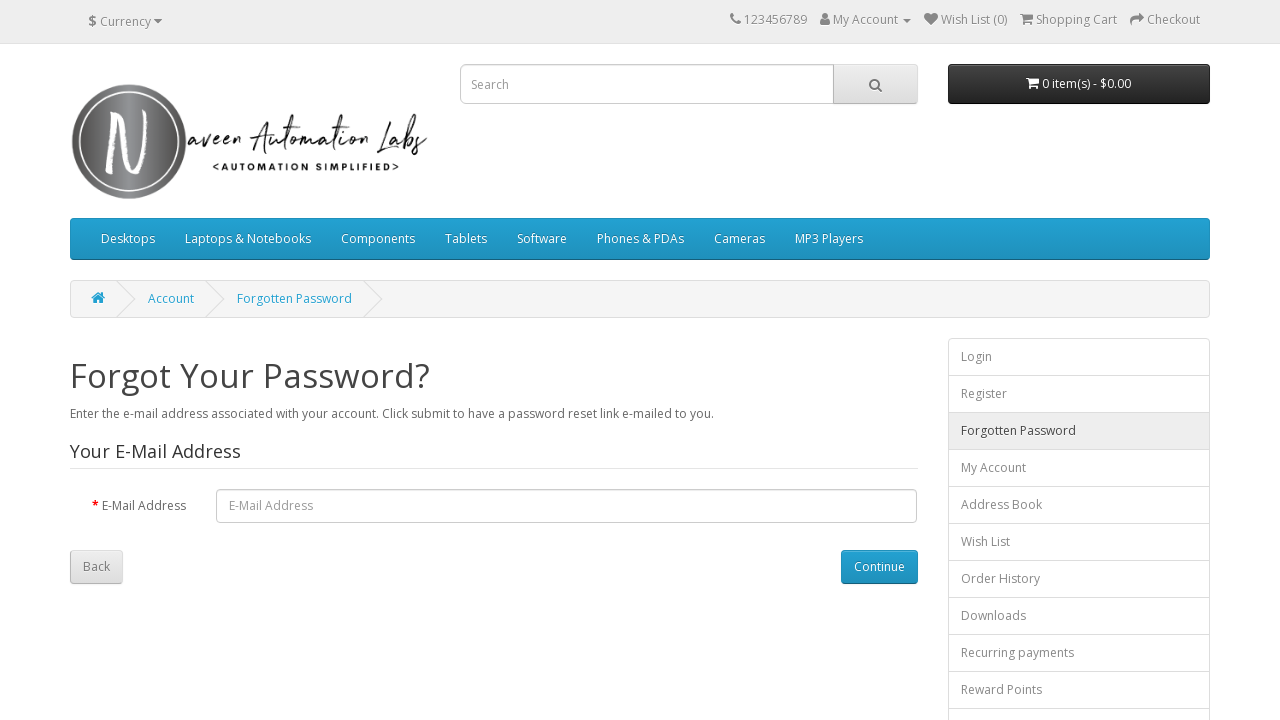

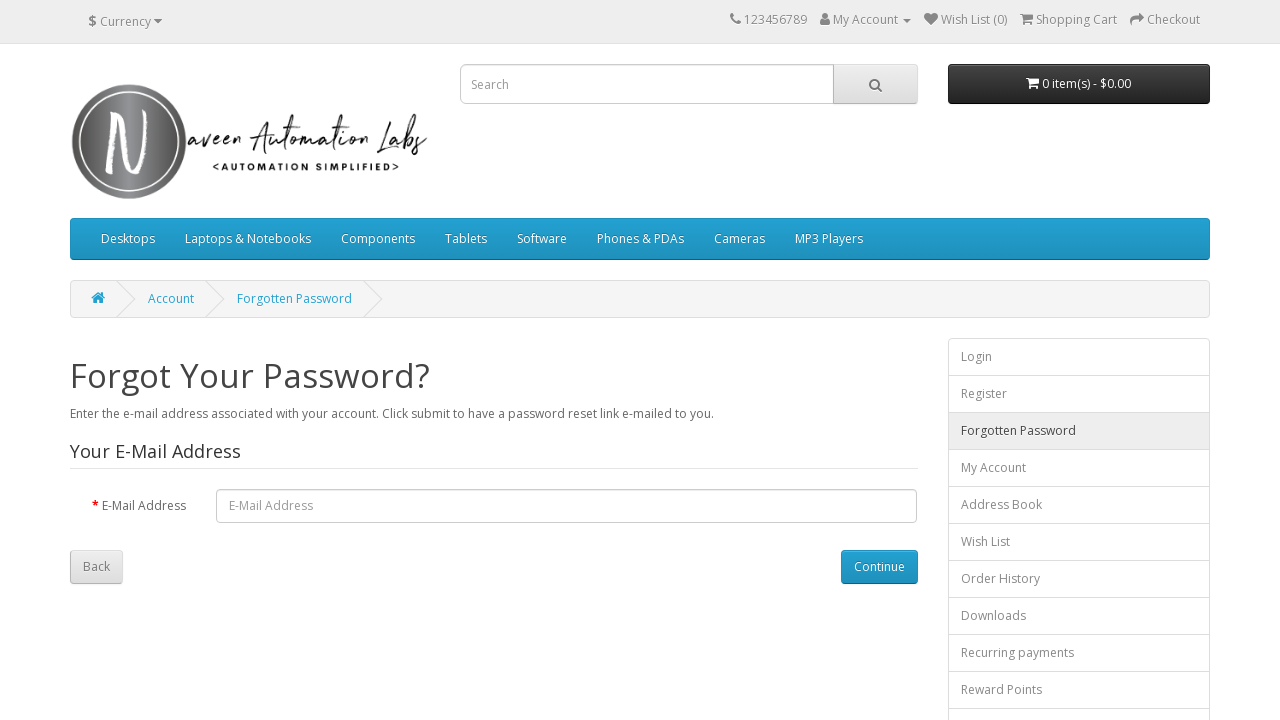